Tests the registration button on egov.danang.gov.vn, verifying it's disabled initially and enabled after checking the agreement checkbox

Starting URL: https://egov.danang.gov.vn/reg

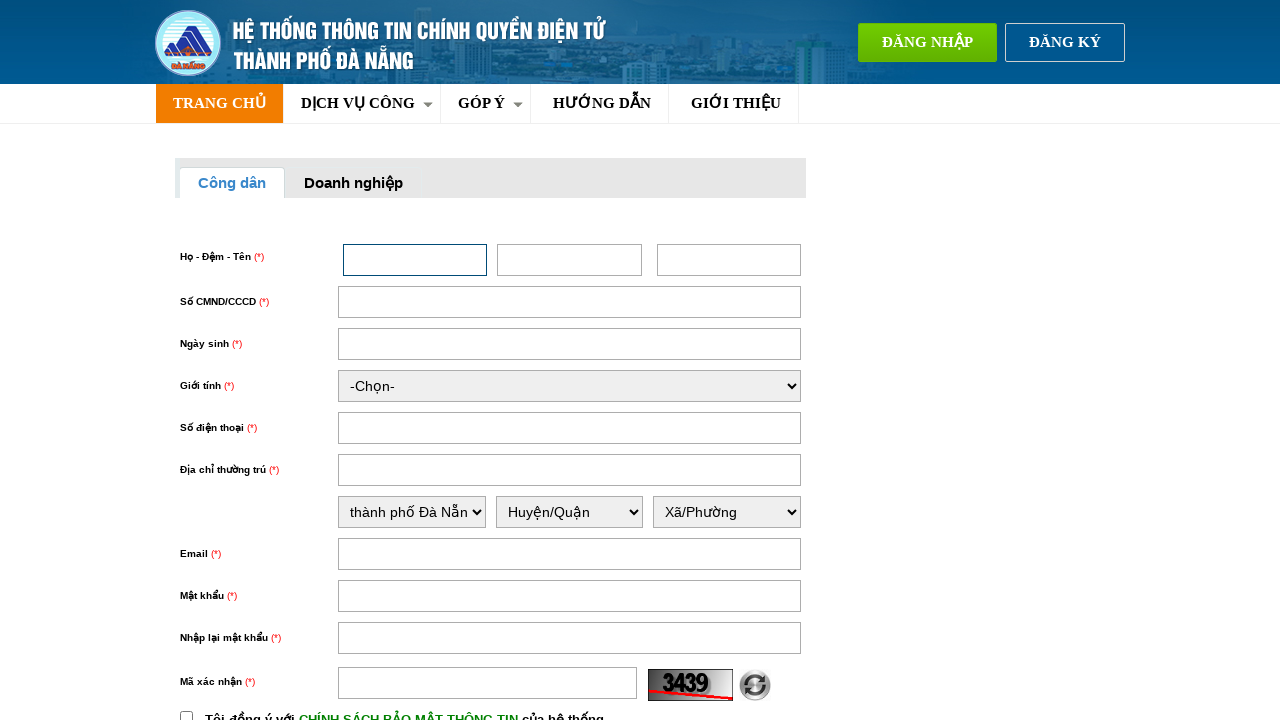

Navigated to egov.danang.gov.vn registration page
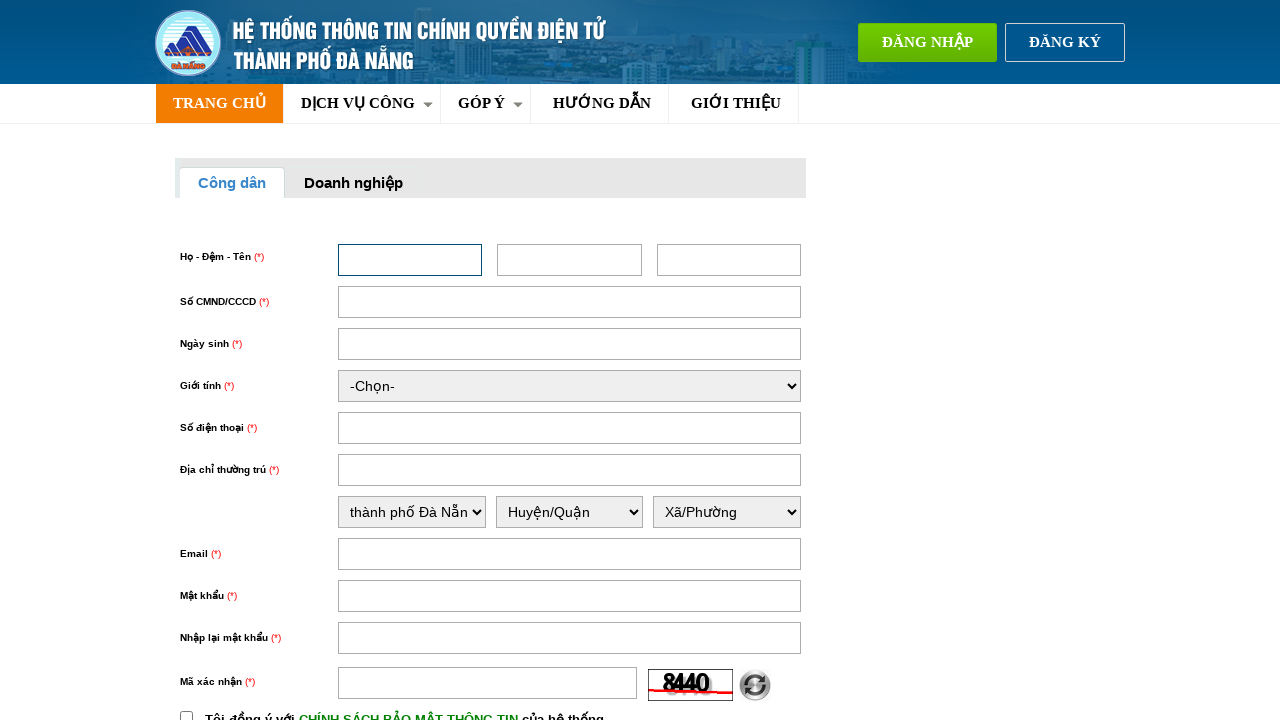

Located register button element
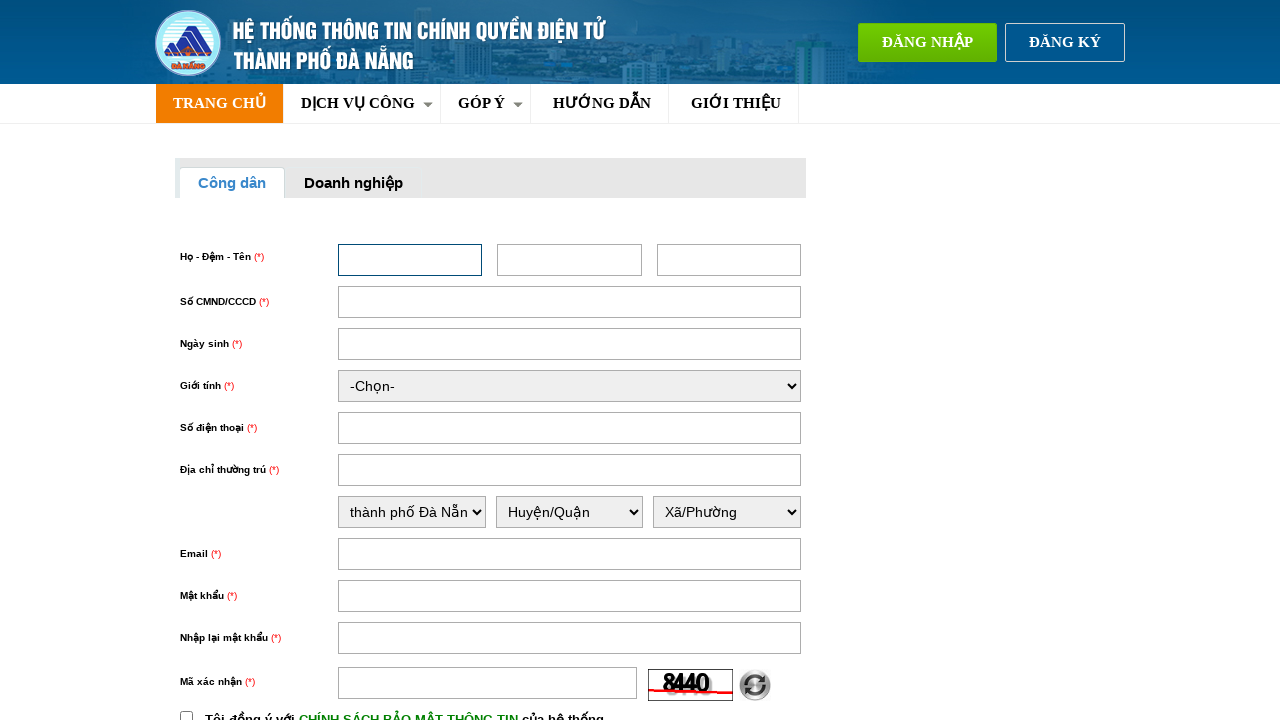

Verified register button is disabled initially
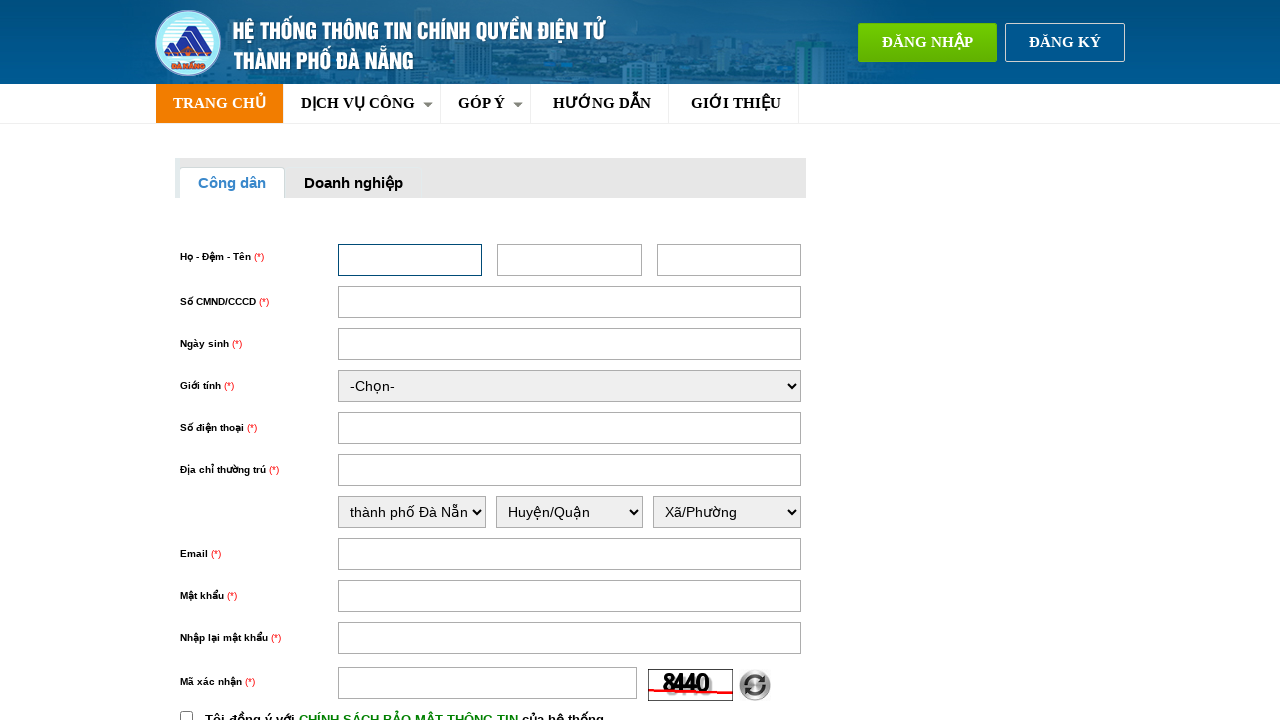

Clicked agreement checkbox at (186, 714) on xpath=//input[@type='checkbox']
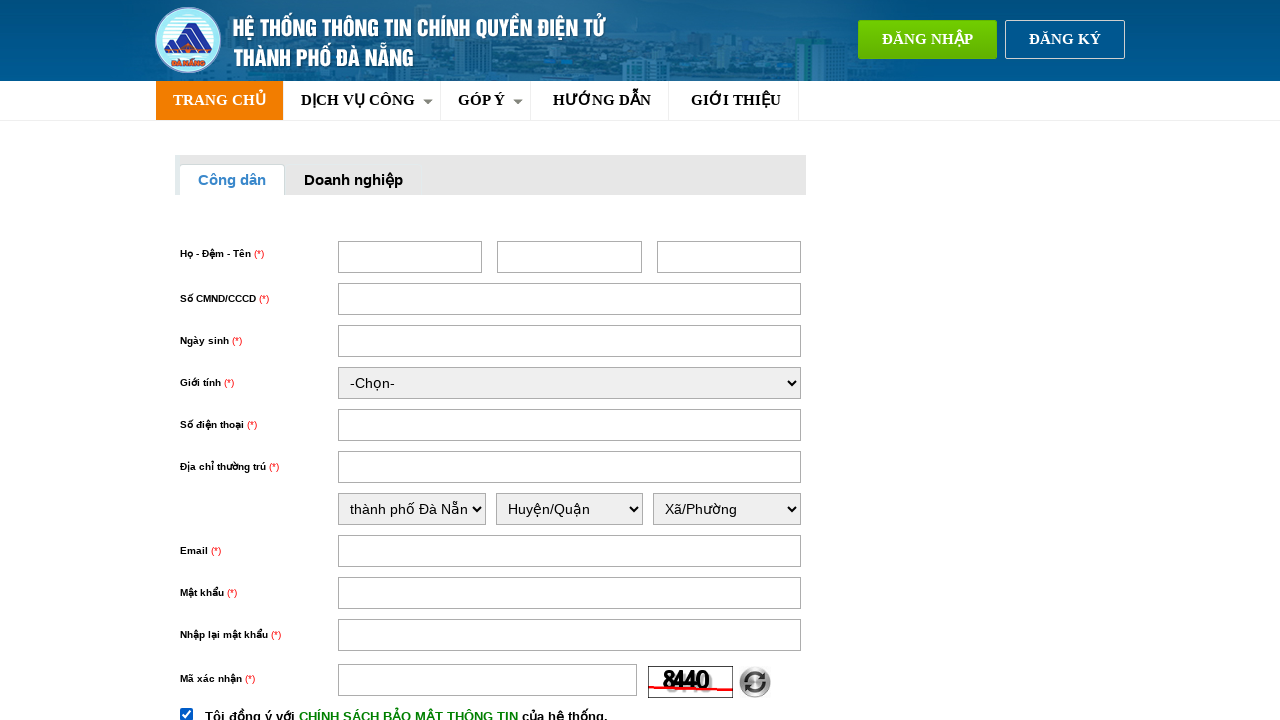

Verified register button is now enabled after checking agreement checkbox
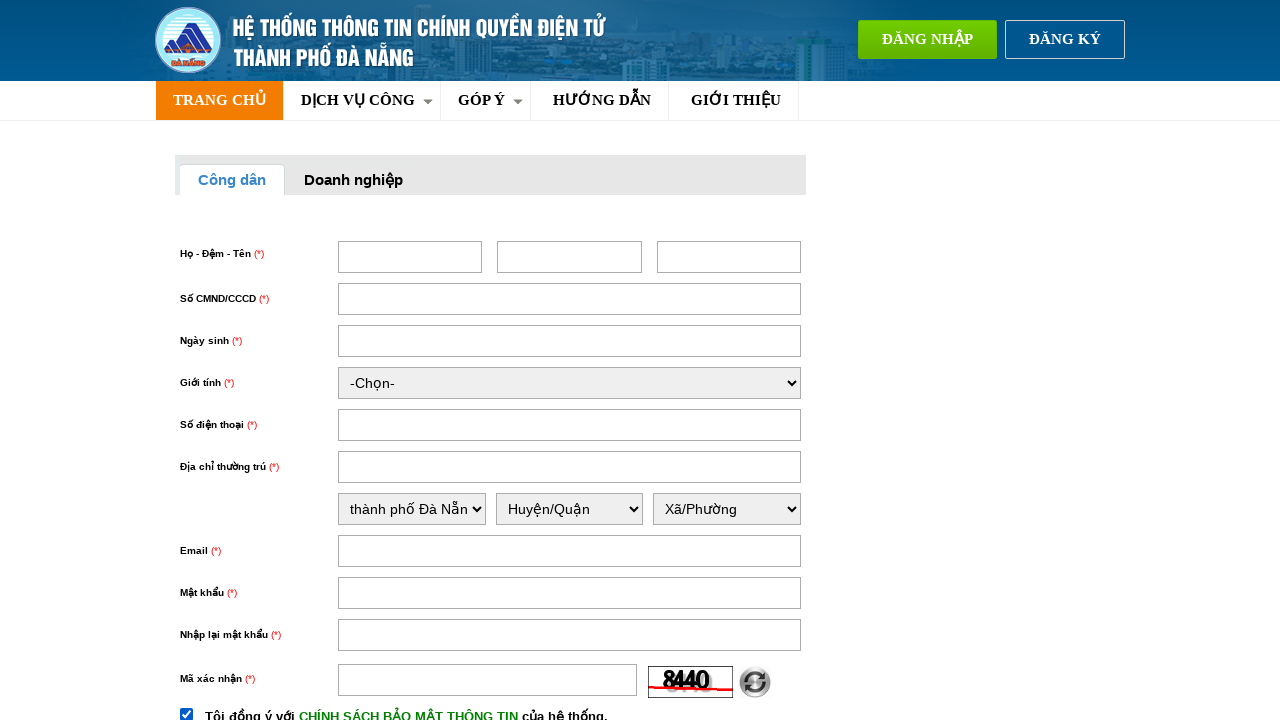

Retrieved computed background color of register button
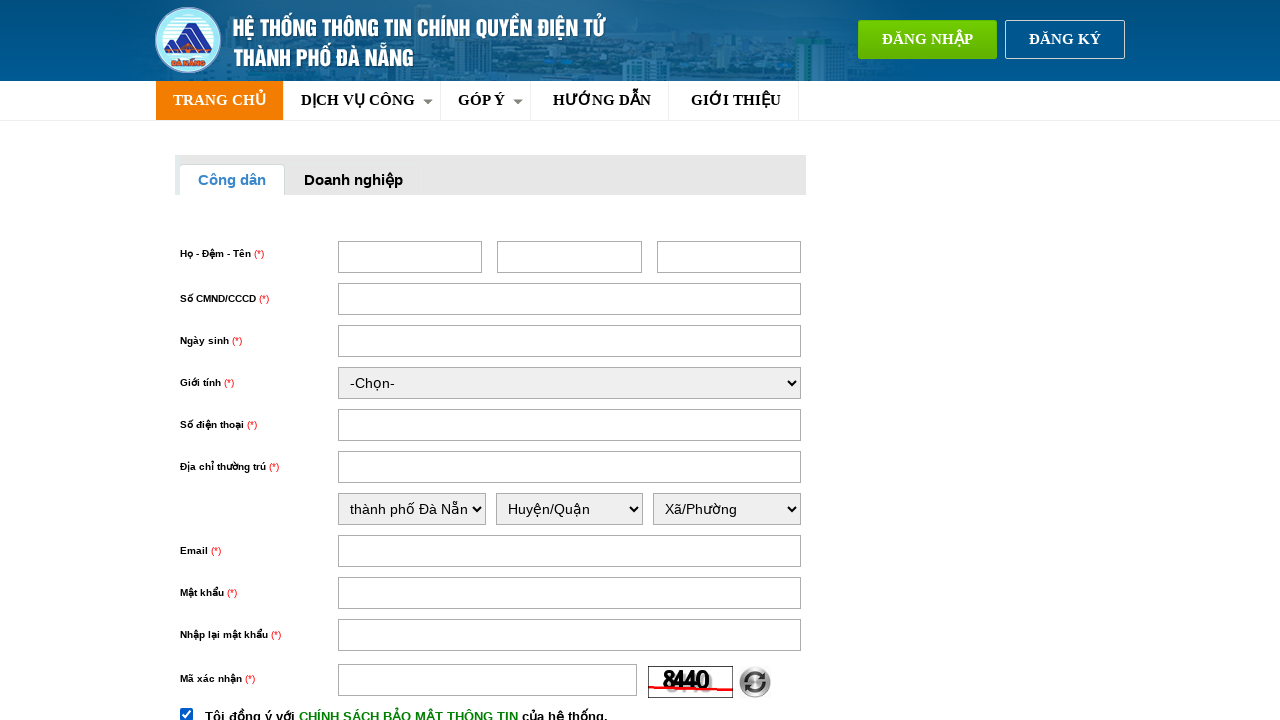

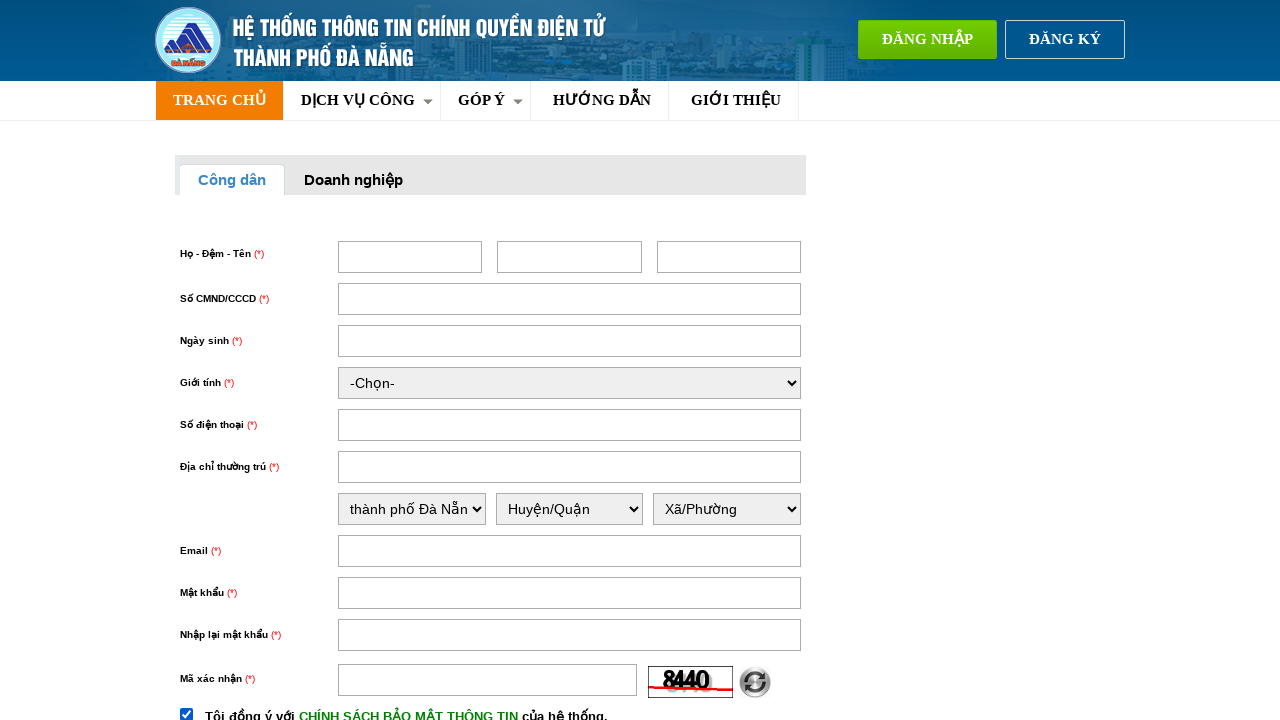